Tests iframe handling by switching to a frame and reading text from an element inside it

Starting URL: https://demoqa.com/frames

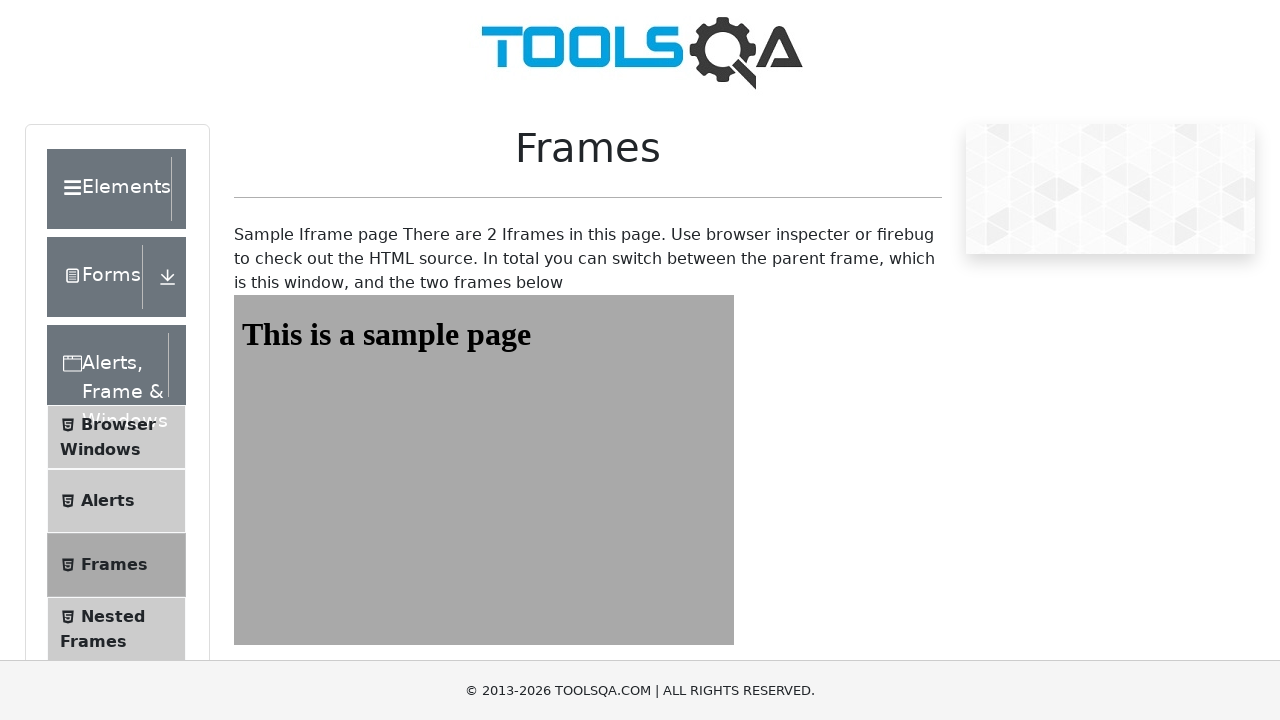

Navigated to DemoQA Frames page
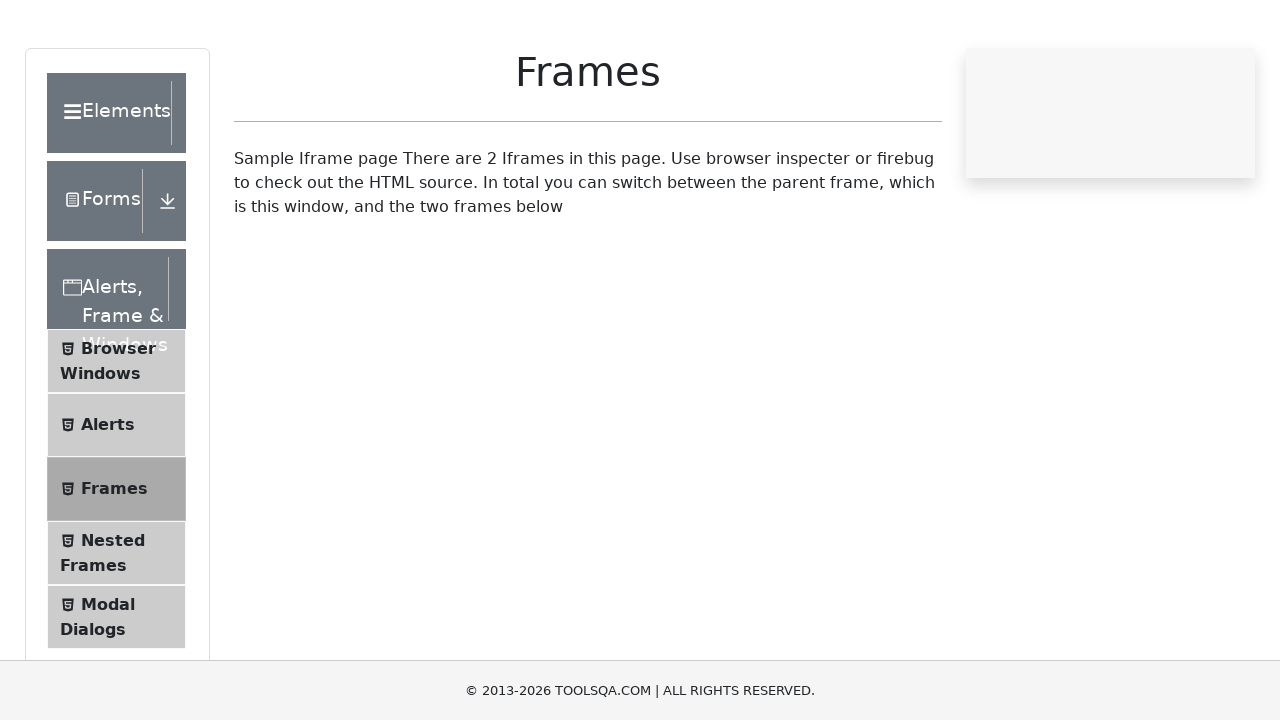

Switched to frame1 iframe
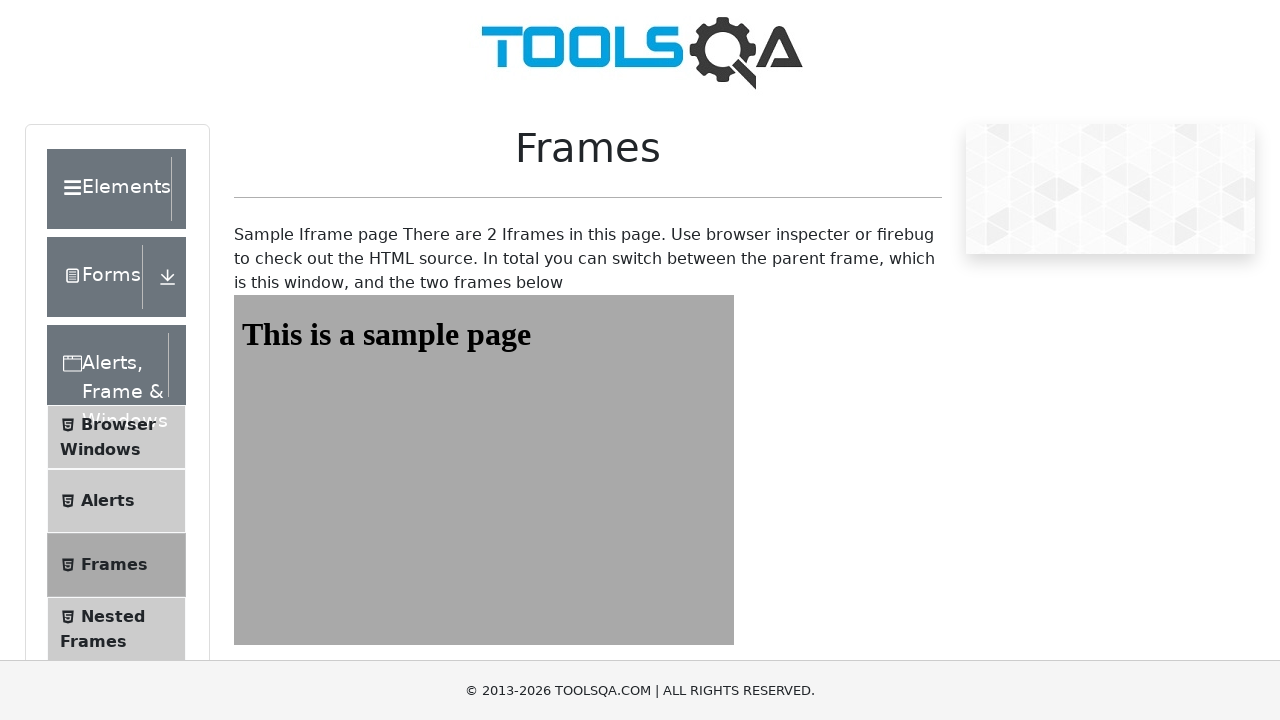

Retrieved text from heading element inside iframe
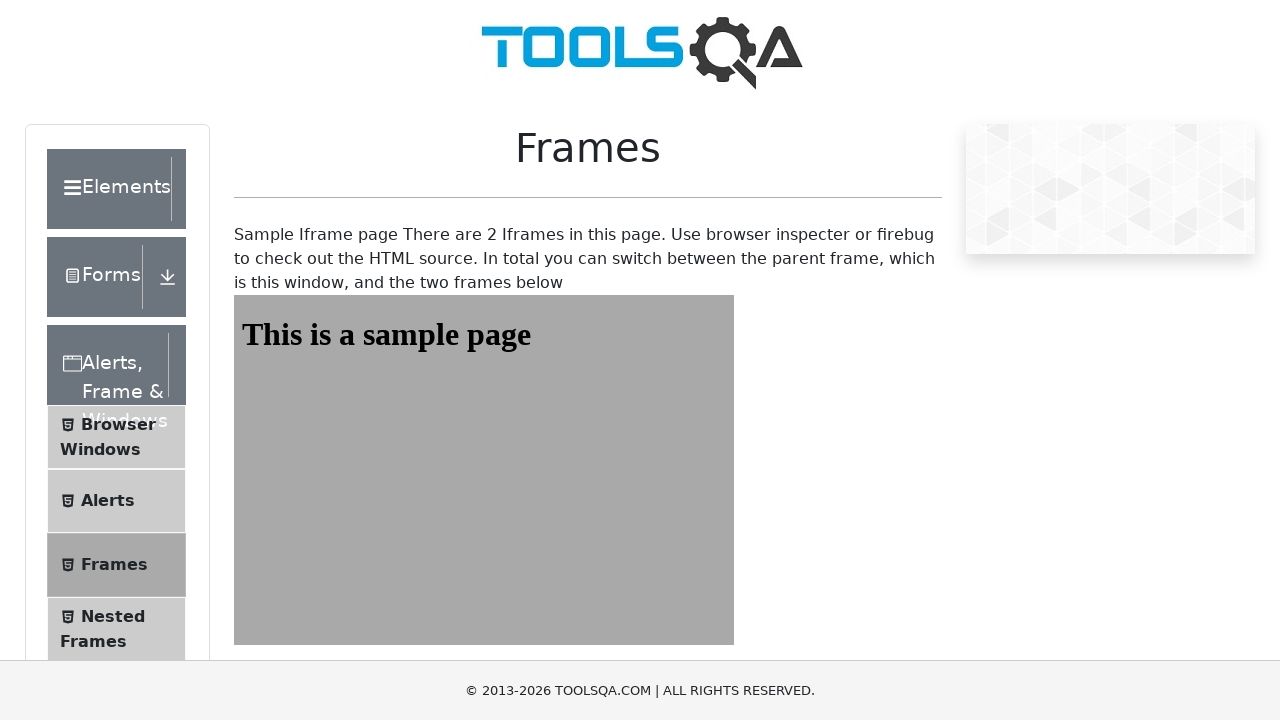

Printed heading text: This is a sample page
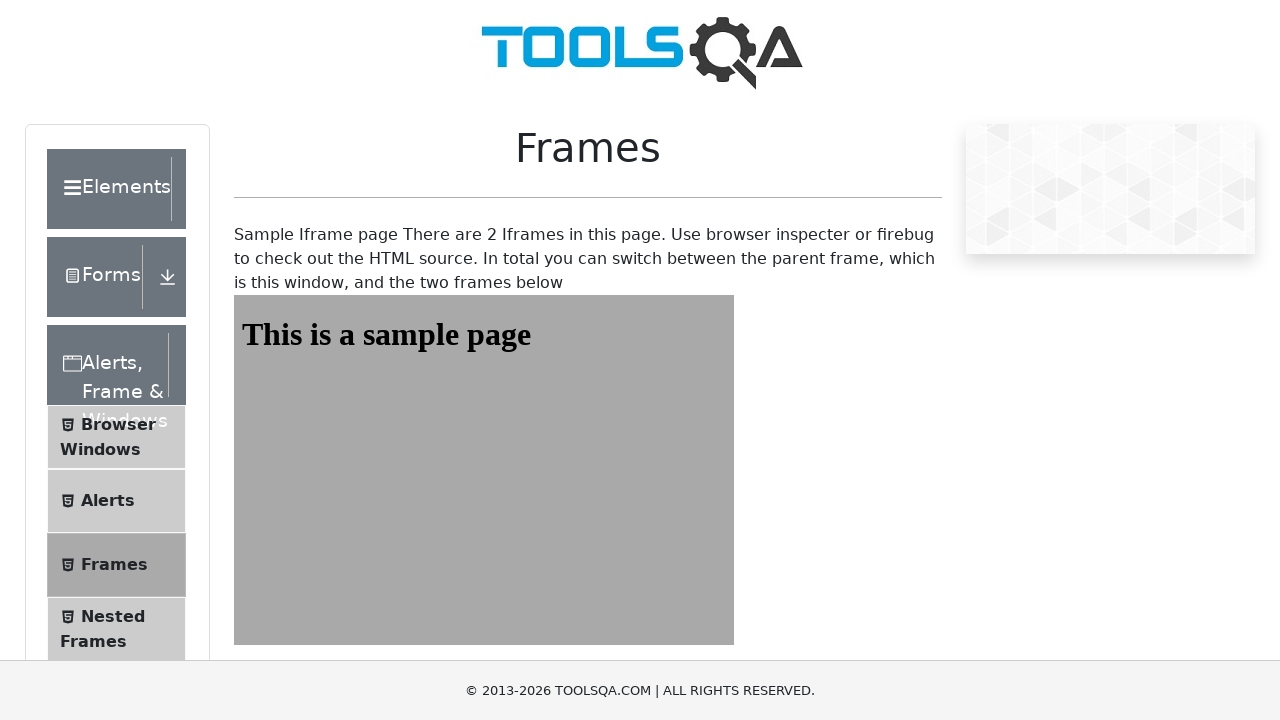

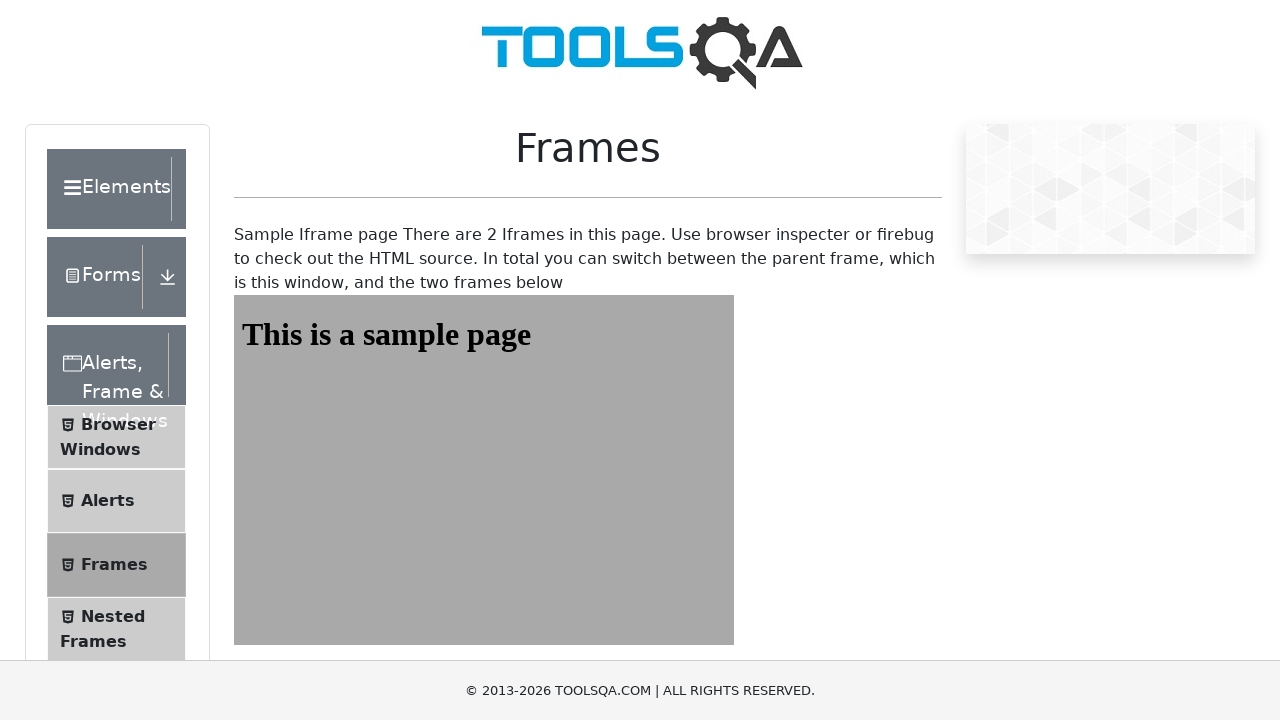